Tests static dropdown functionality by selecting options from a currency dropdown using different selection methods (by index and by visible text)

Starting URL: https://rahulshettyacademy.com/dropdownsPractise/

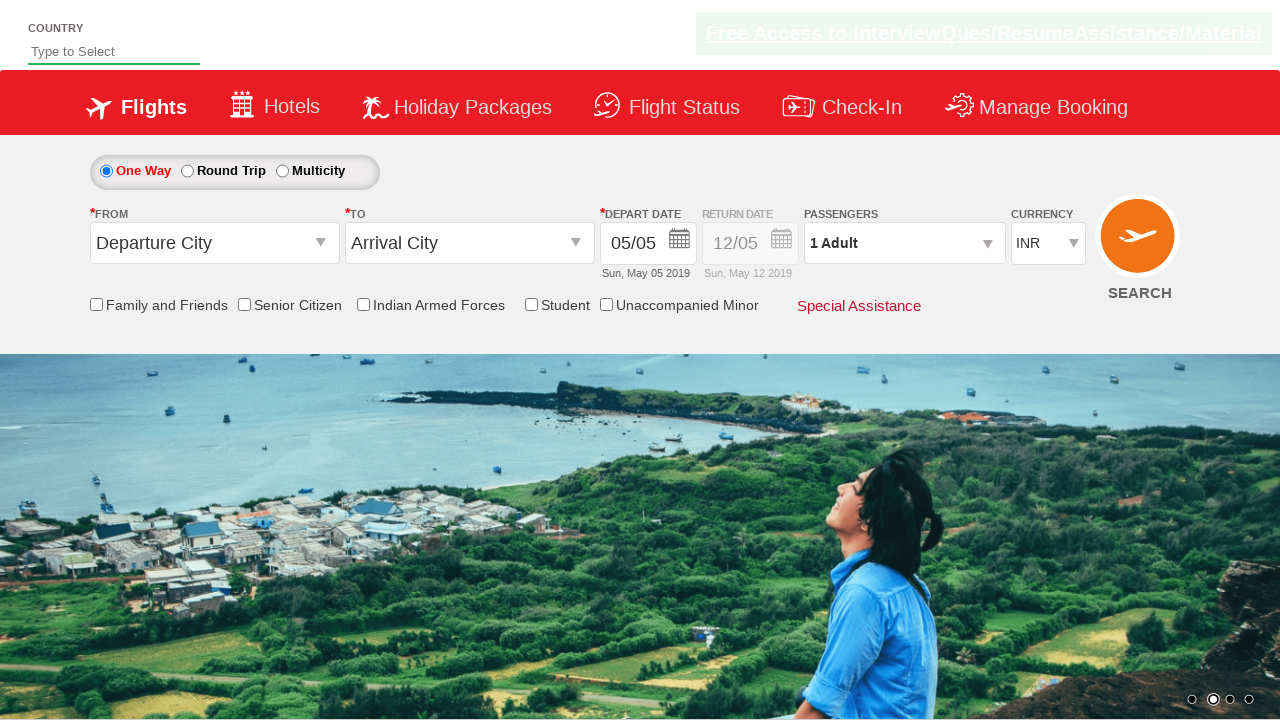

Currency dropdown element is available
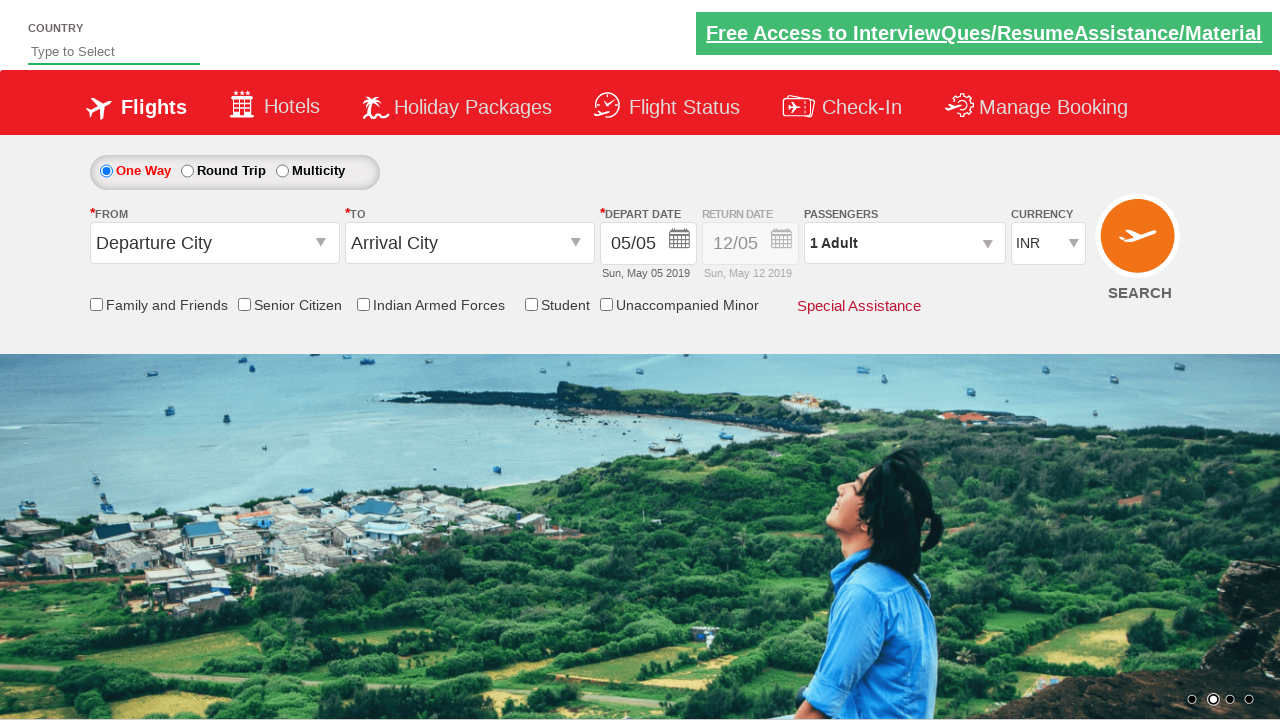

Selected 4th option (index 3) from currency dropdown on #ctl00_mainContent_DropDownListCurrency
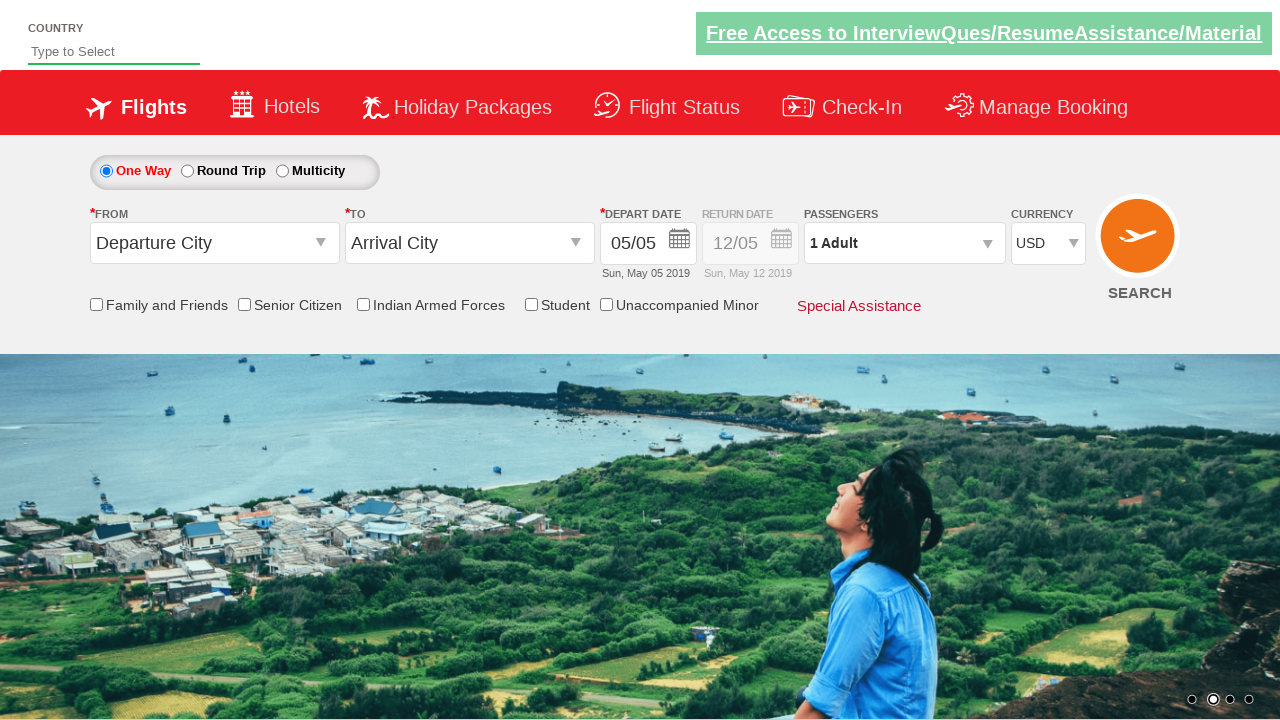

Selected AED currency from dropdown by visible text on #ctl00_mainContent_DropDownListCurrency
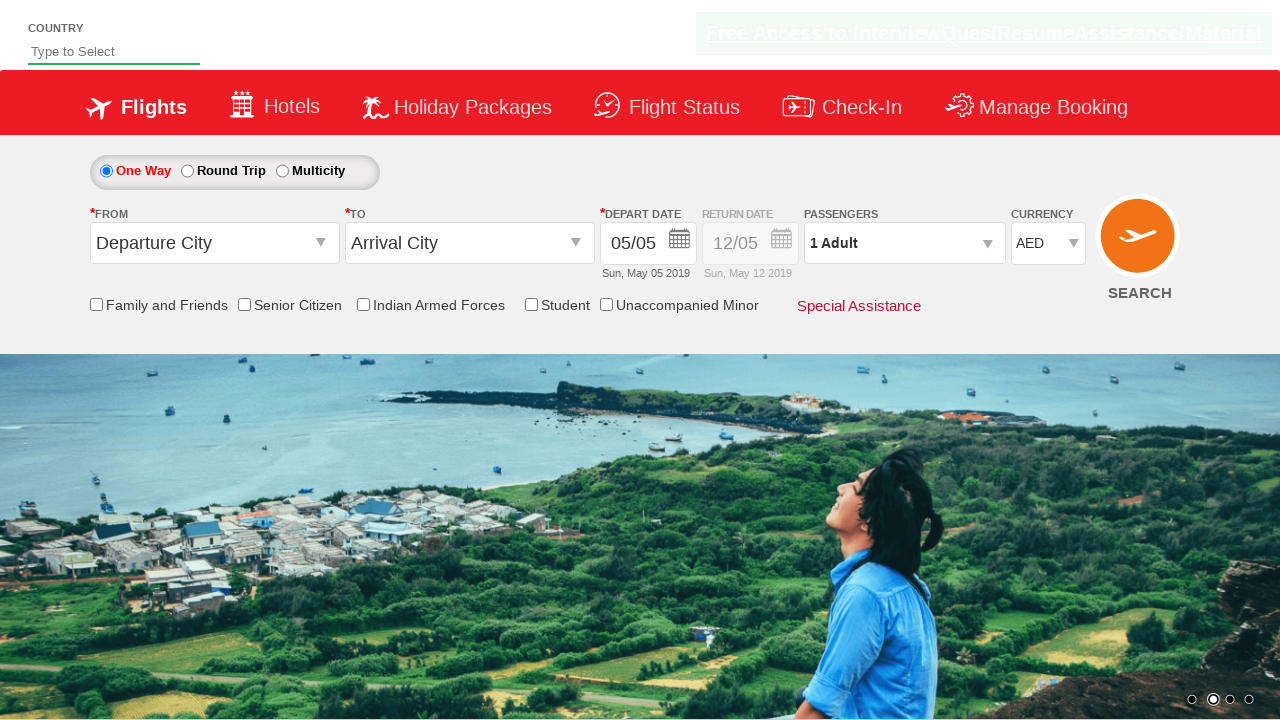

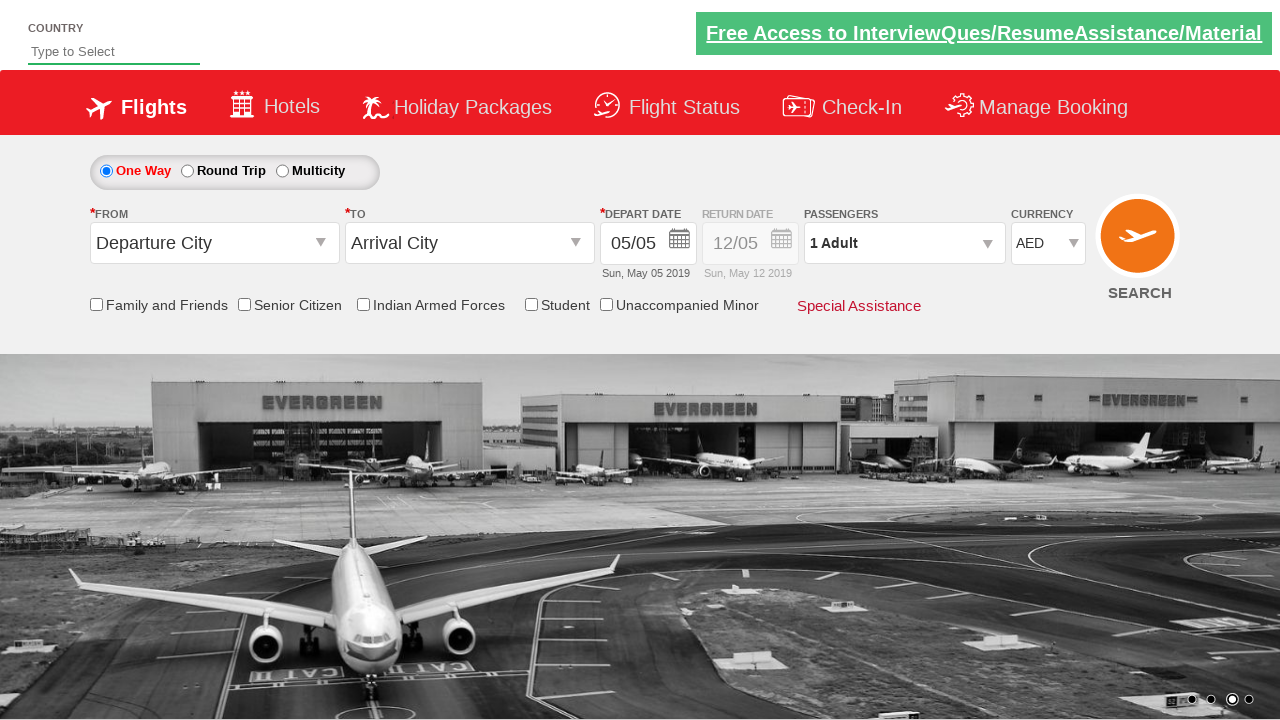